Automates voting on an EasyPolls poll by selecting an option and submitting the vote

Starting URL: http://www.easypolls.net/poll.html?p=5c7c80bee4b064bdfdc5d38a

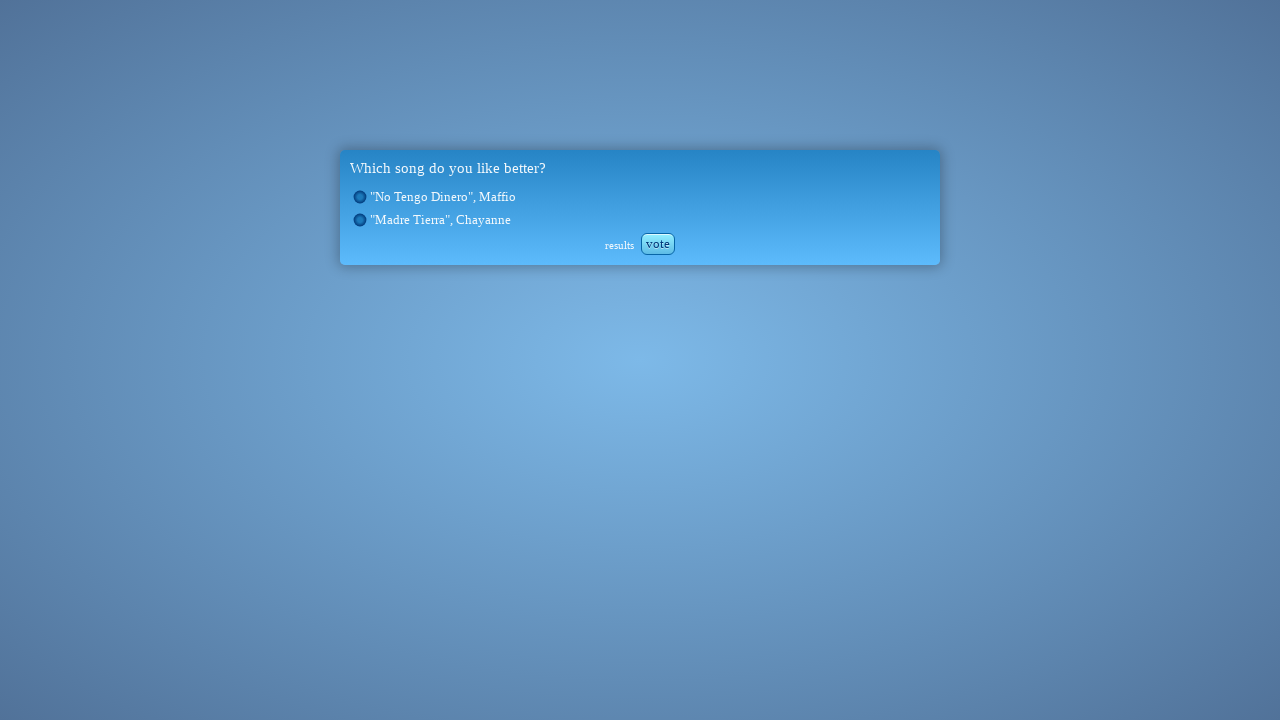

Clicked on the first poll option at (649, 197) on #l_0_5c7c80bee4b064bdfdc5d38a
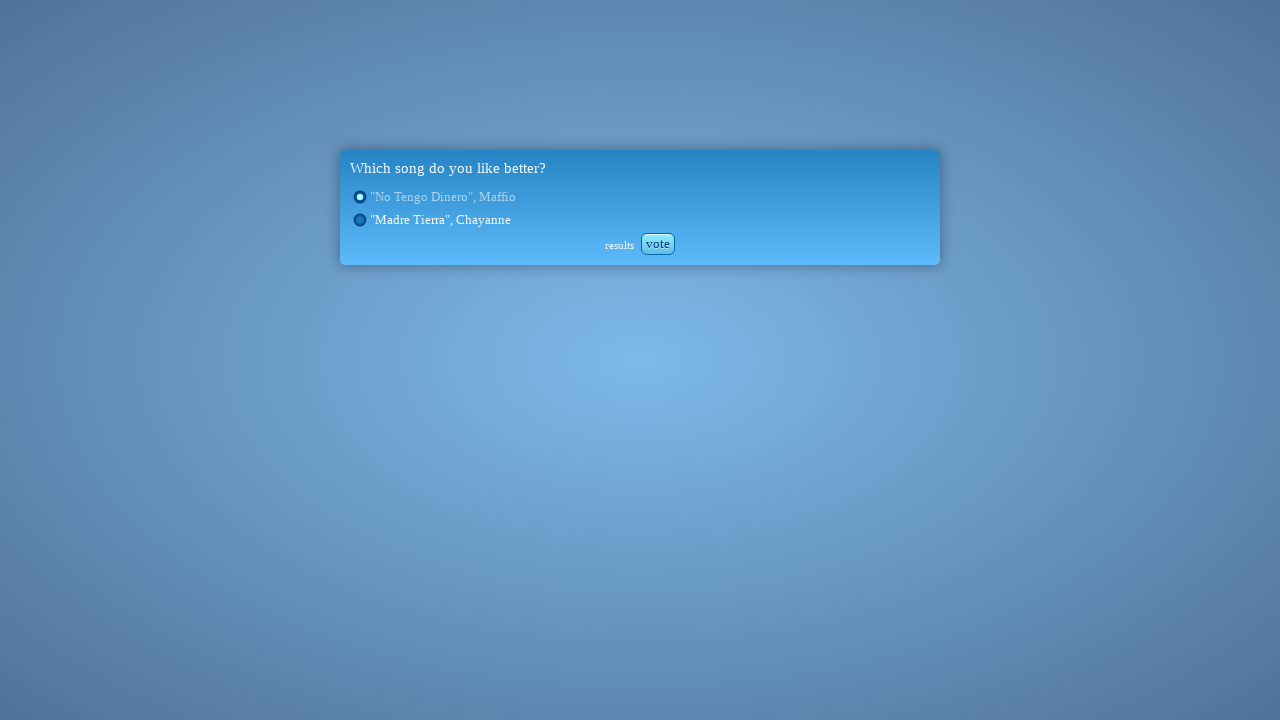

Clicked submit vote button at (658, 244) on #OPP-poll-vote-button
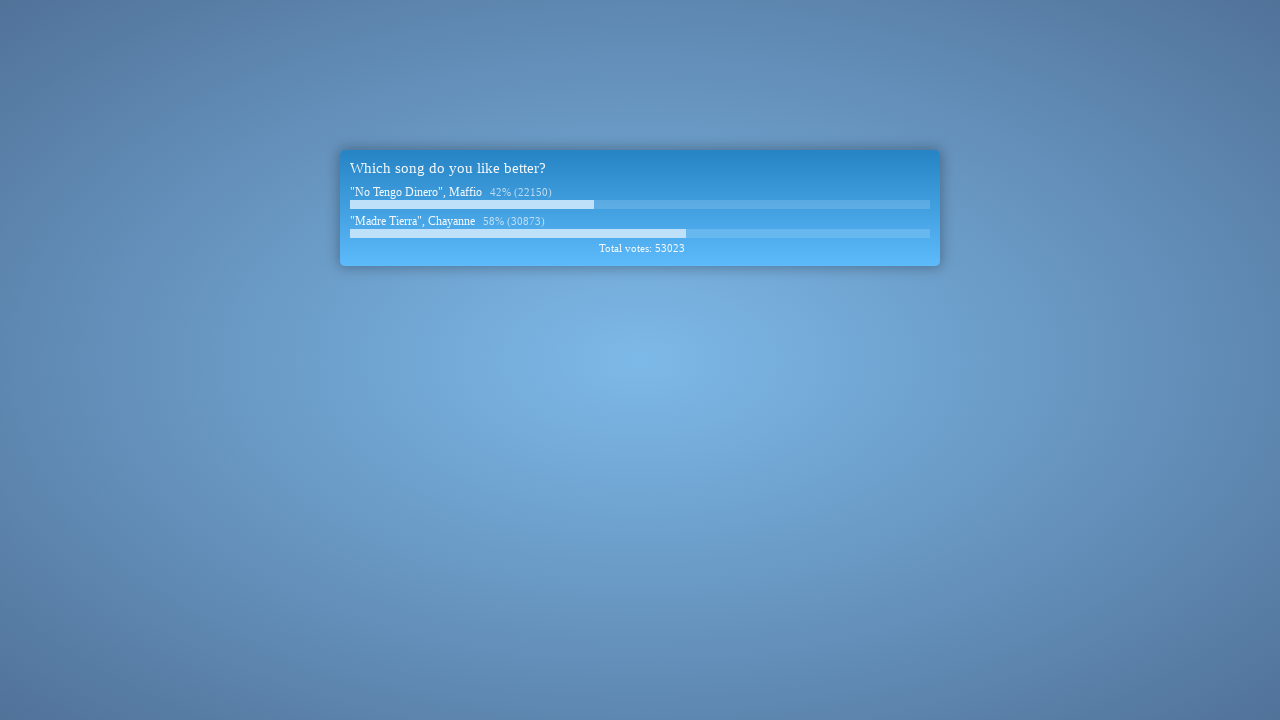

Vote confirmation message appeared
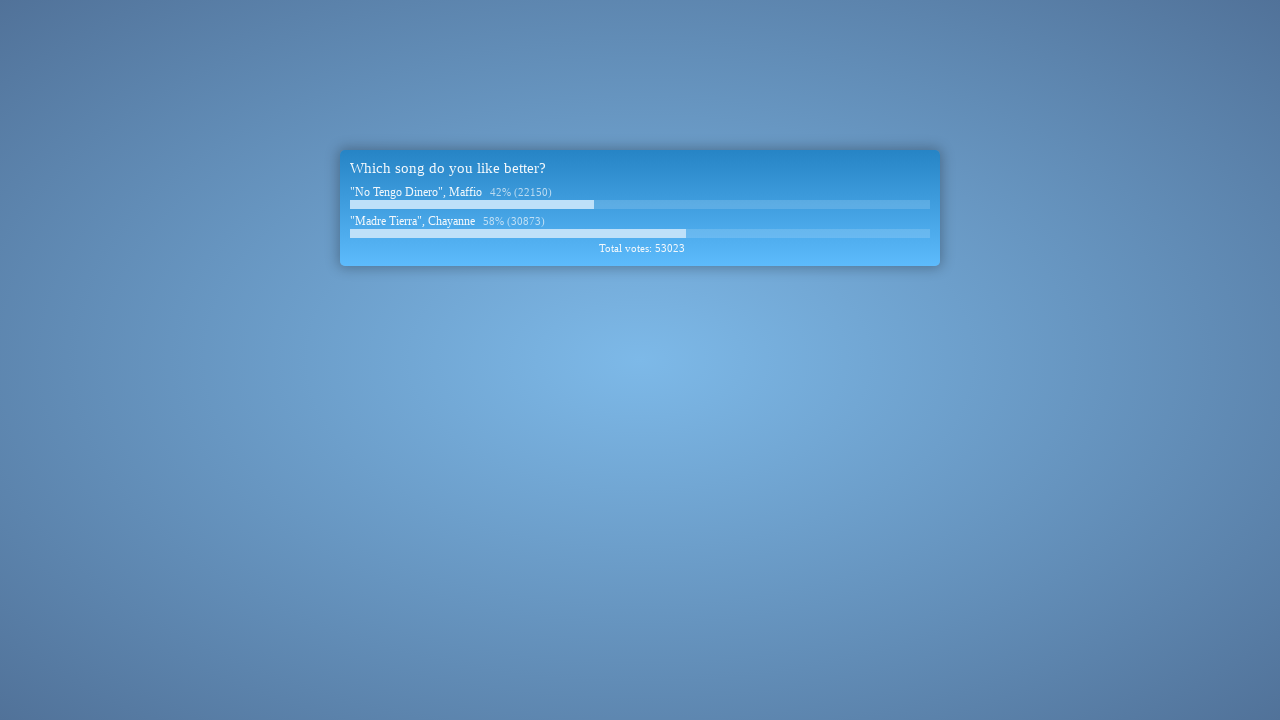

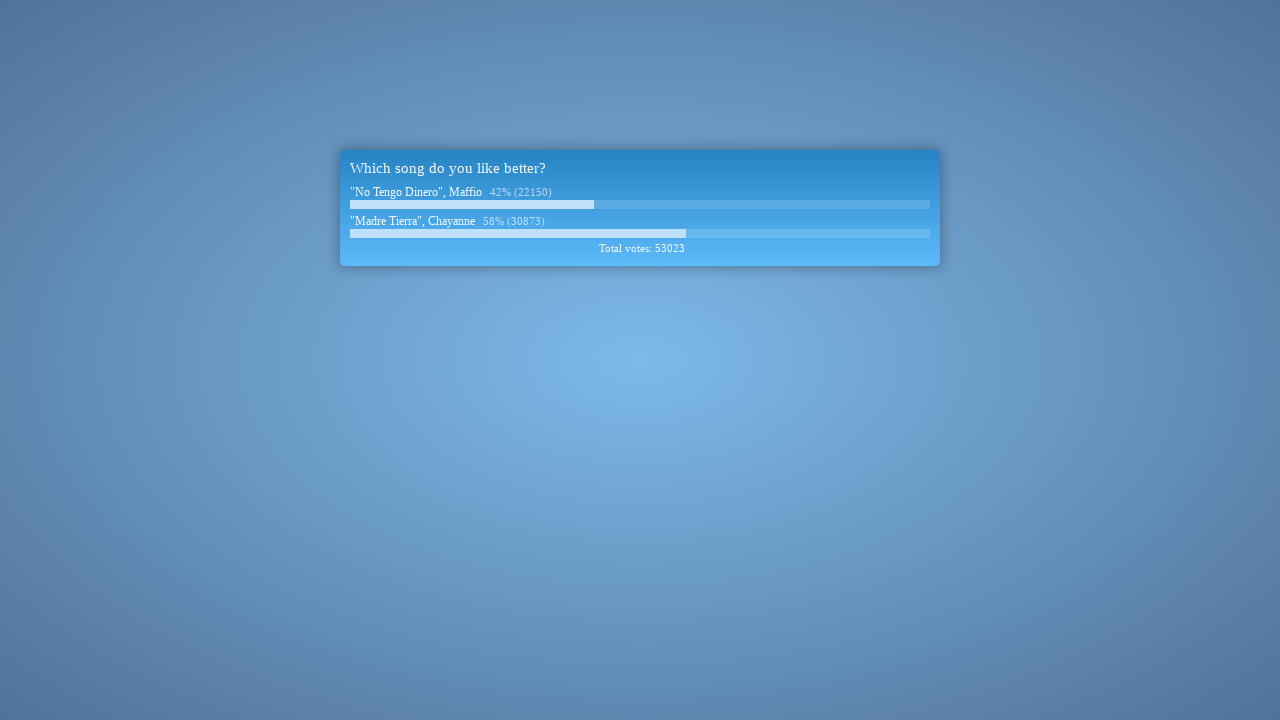